Tests JavaScript alert handling by clicking a button to trigger a simple alert, then clicking a search element, and finally accepting the alert dialog.

Starting URL: https://selenium08.blogspot.com/2019/07/alert-test.html

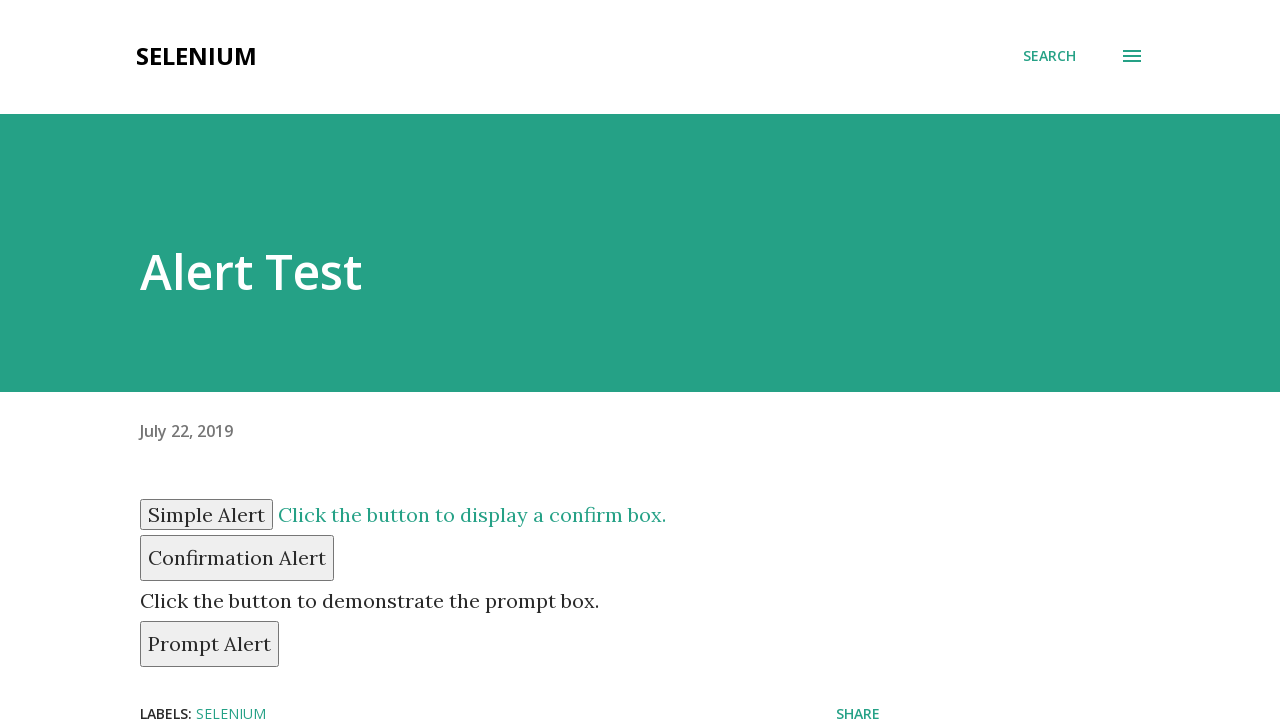

Clicked the simple alert button at (206, 514) on input[id='simple']
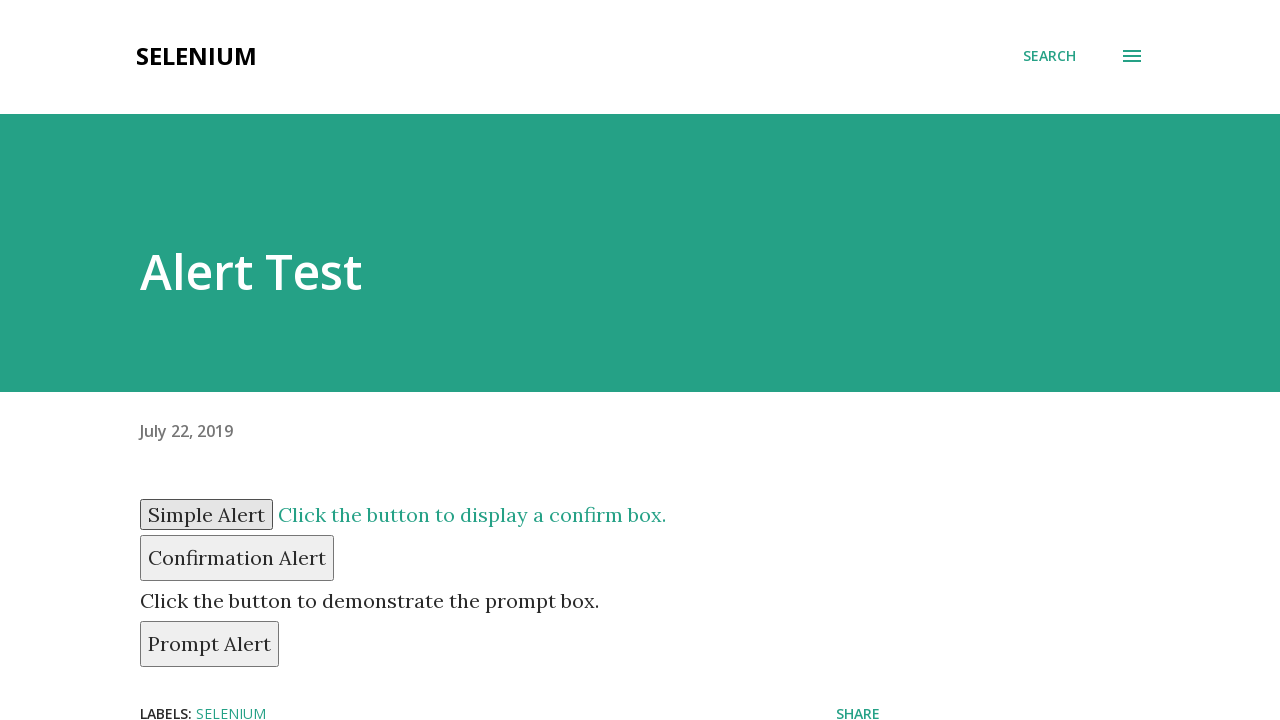

Clicked the search element at (1050, 56) on xpath=//div[text()='Search']
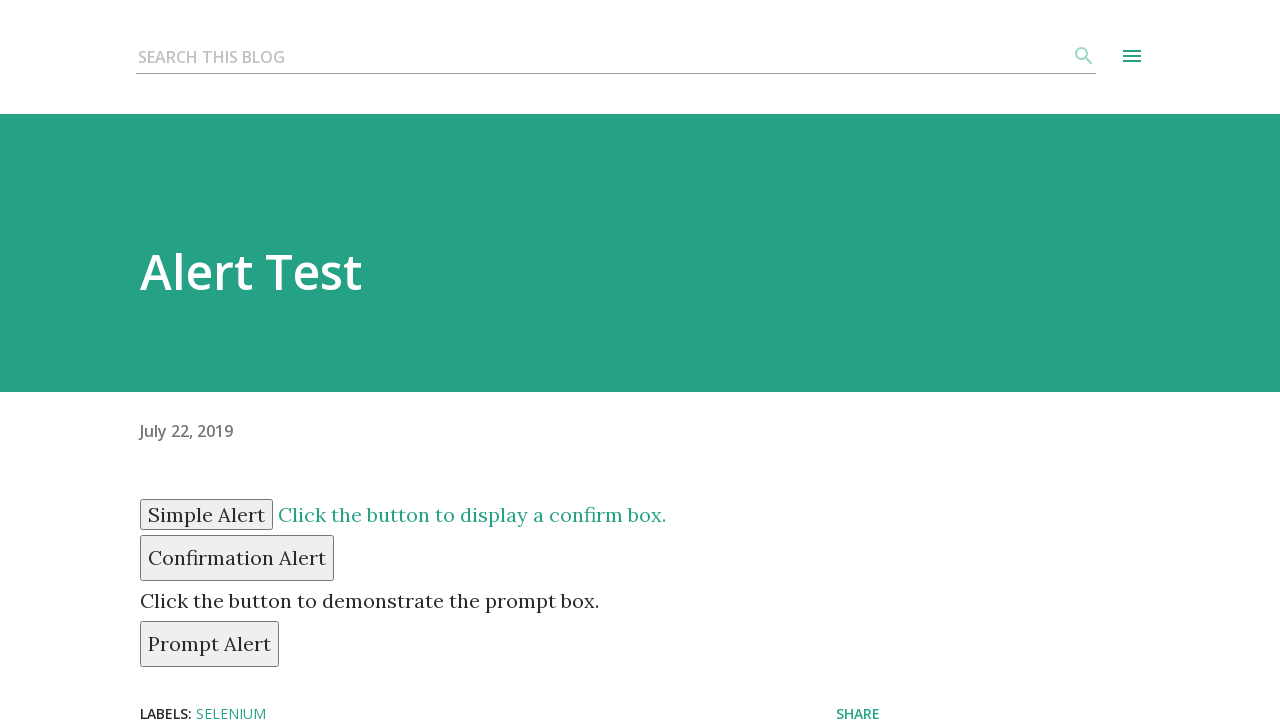

Set up dialog handler to accept alerts
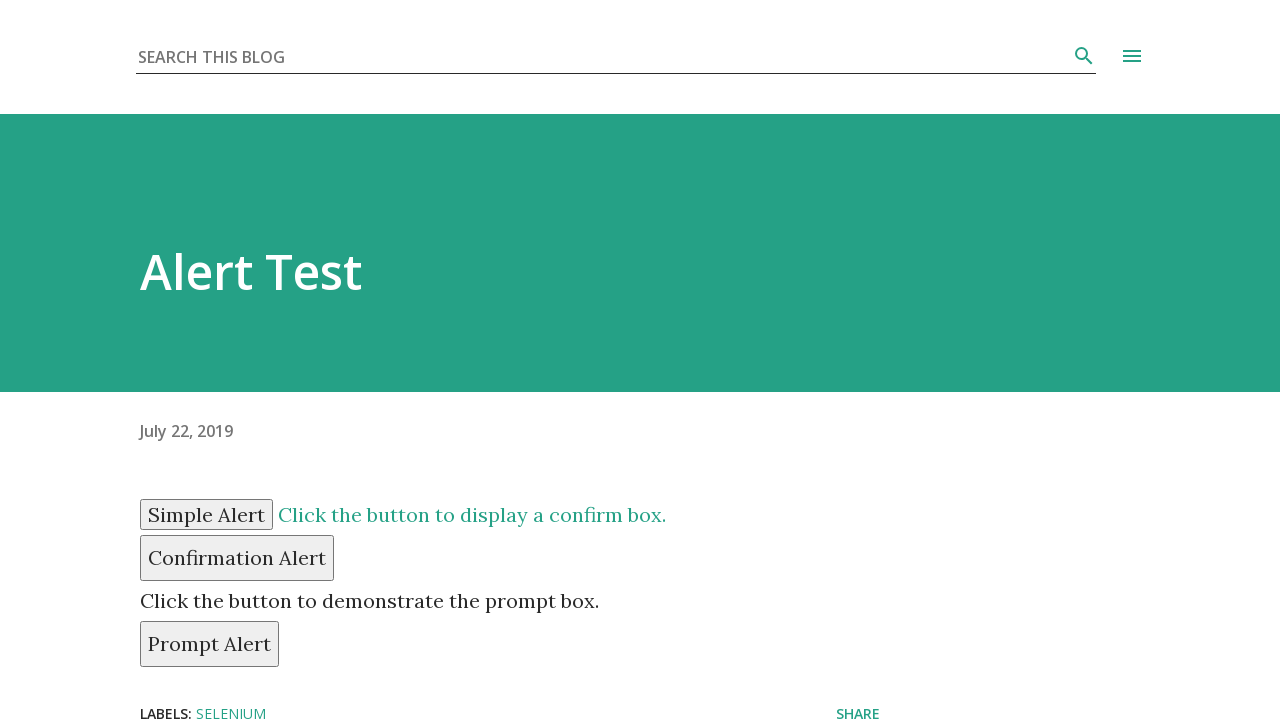

Waited for alert dialog to appear
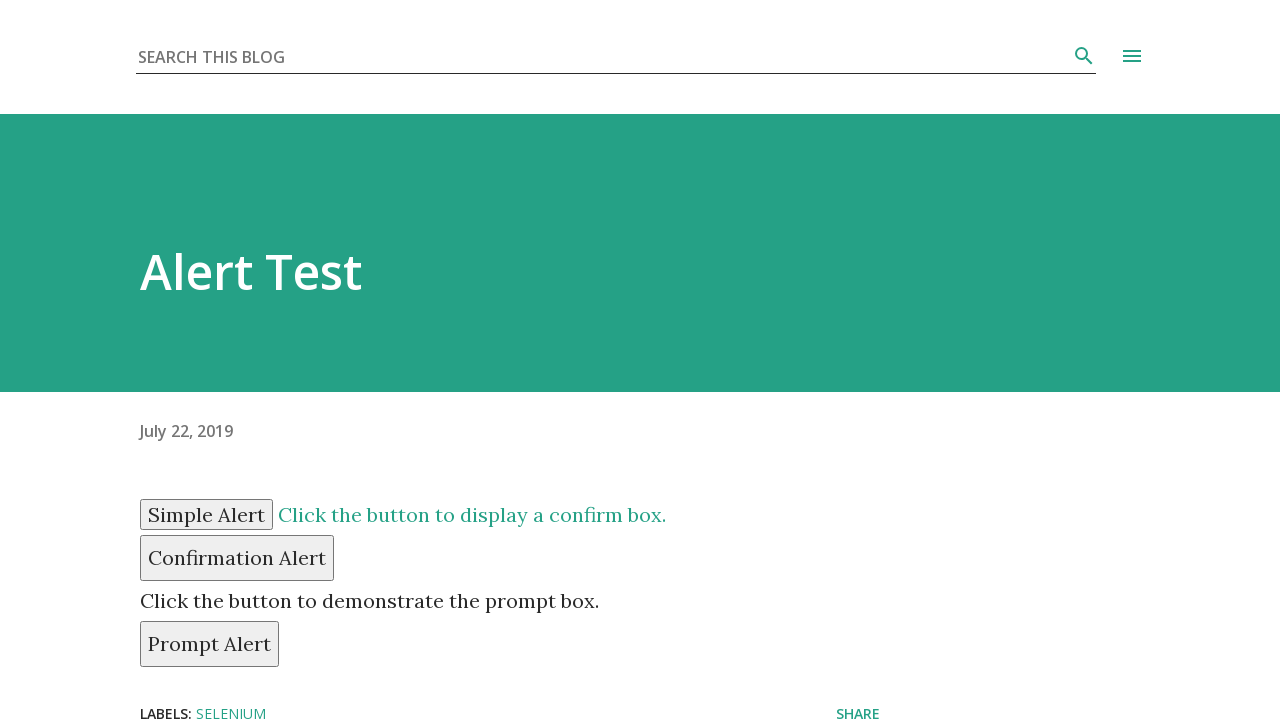

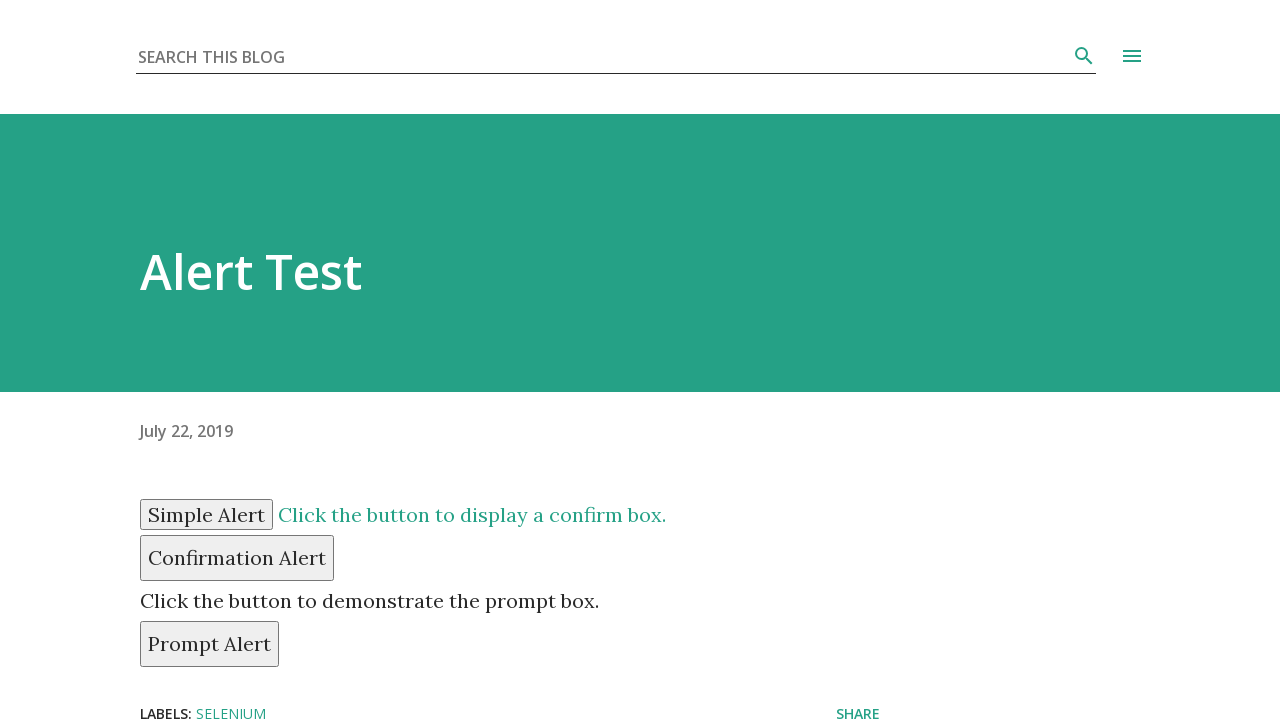